Demonstrates various mouse interactions including right-click on menu bar, clicking on customer menu item, and double-clicking on a message label after navigating to dashboard

Starting URL: https://www.leafground.com/menu.xhtml

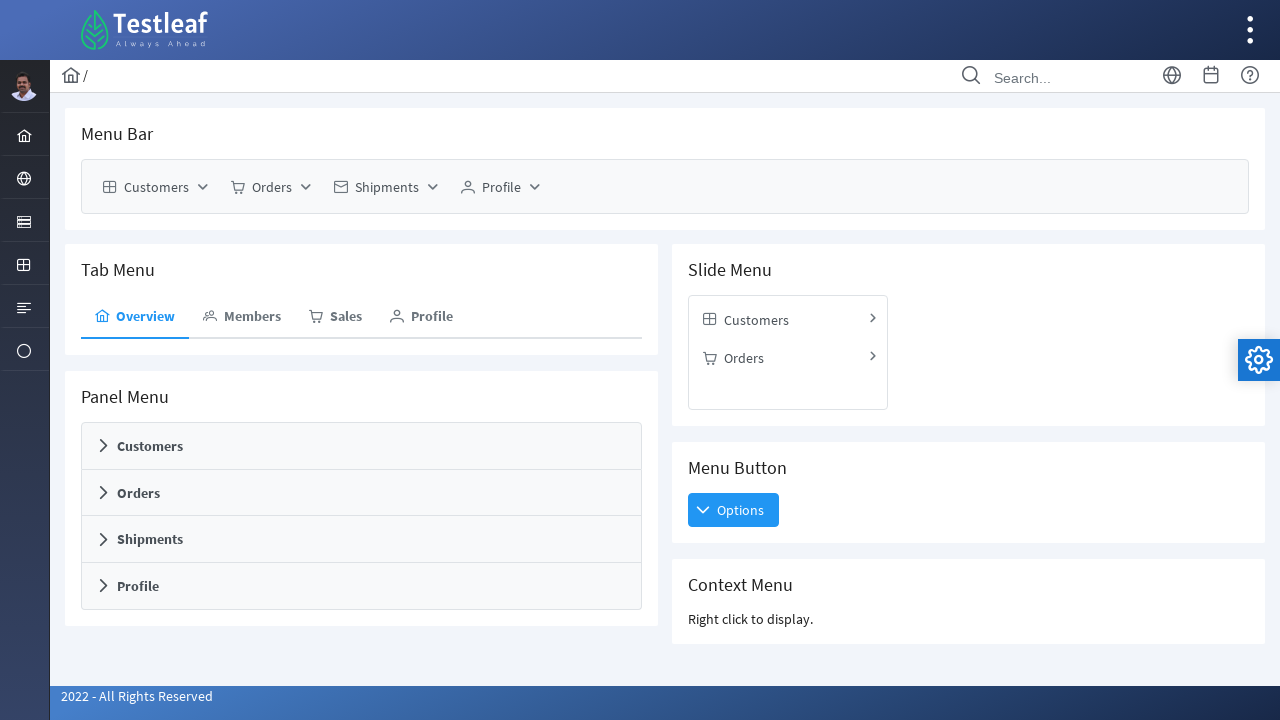

Right-clicked on Menu Bar heading at (665, 134) on xpath=//h5[text()='Menu Bar']
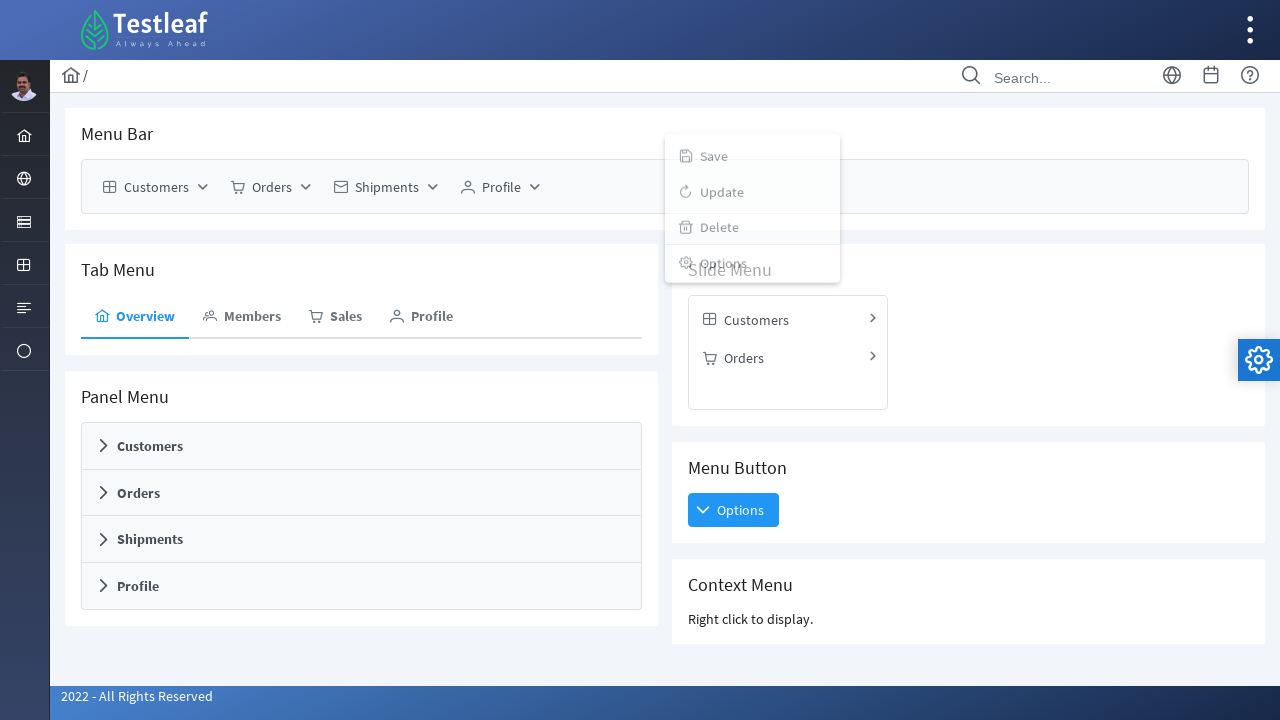

Clicked on Customers menu item at (156, 187) on xpath=//span[text()='Customers']
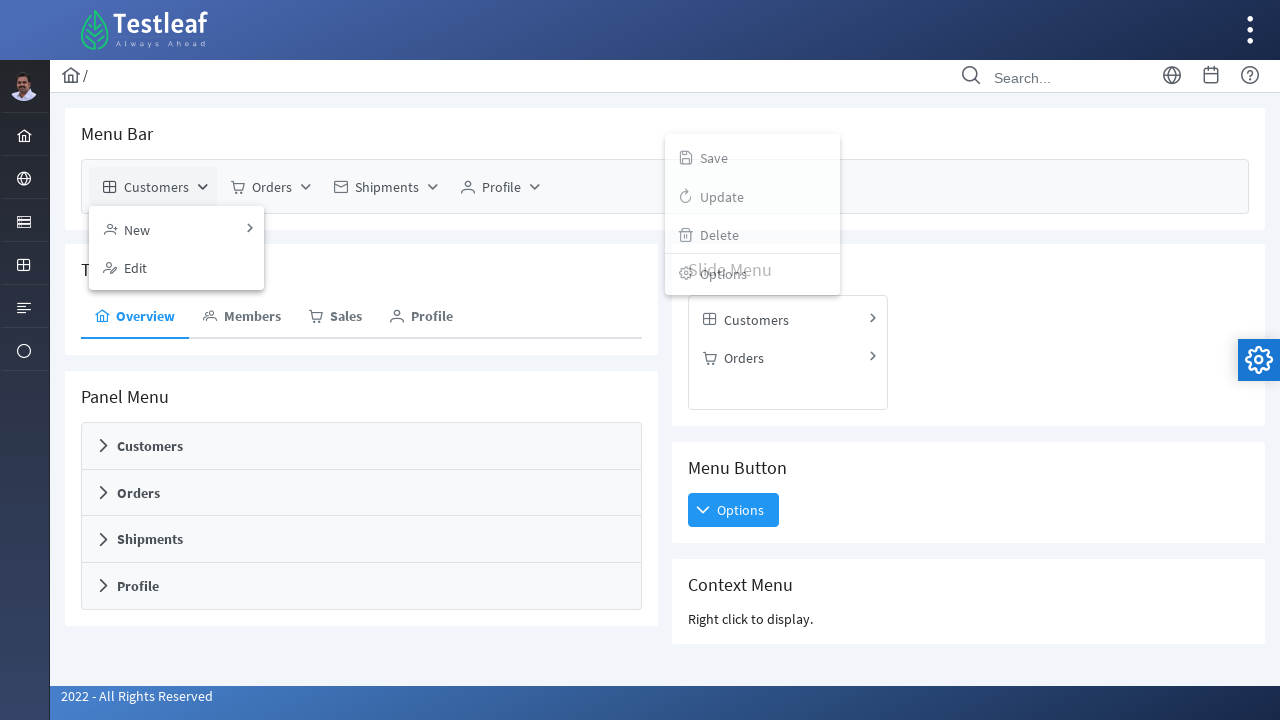

Navigated to dashboard page
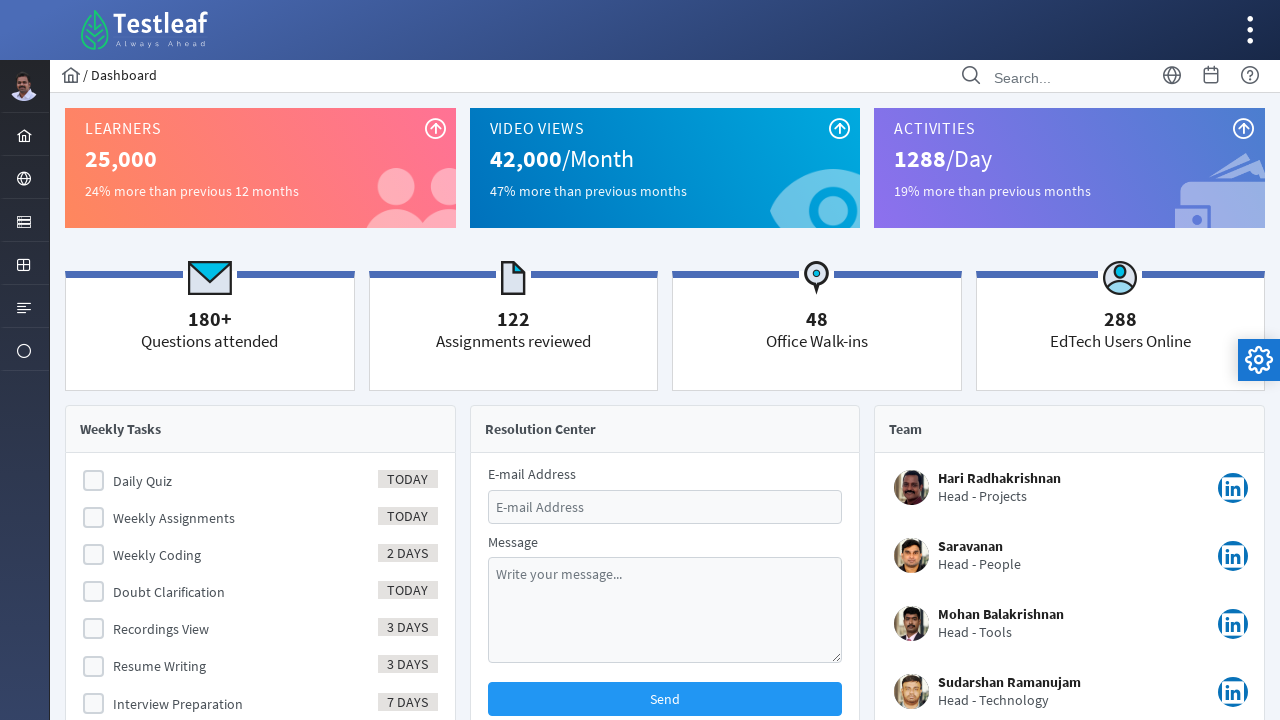

Double-clicked on Message label at (513, 541) on xpath=//label[text()='Message']
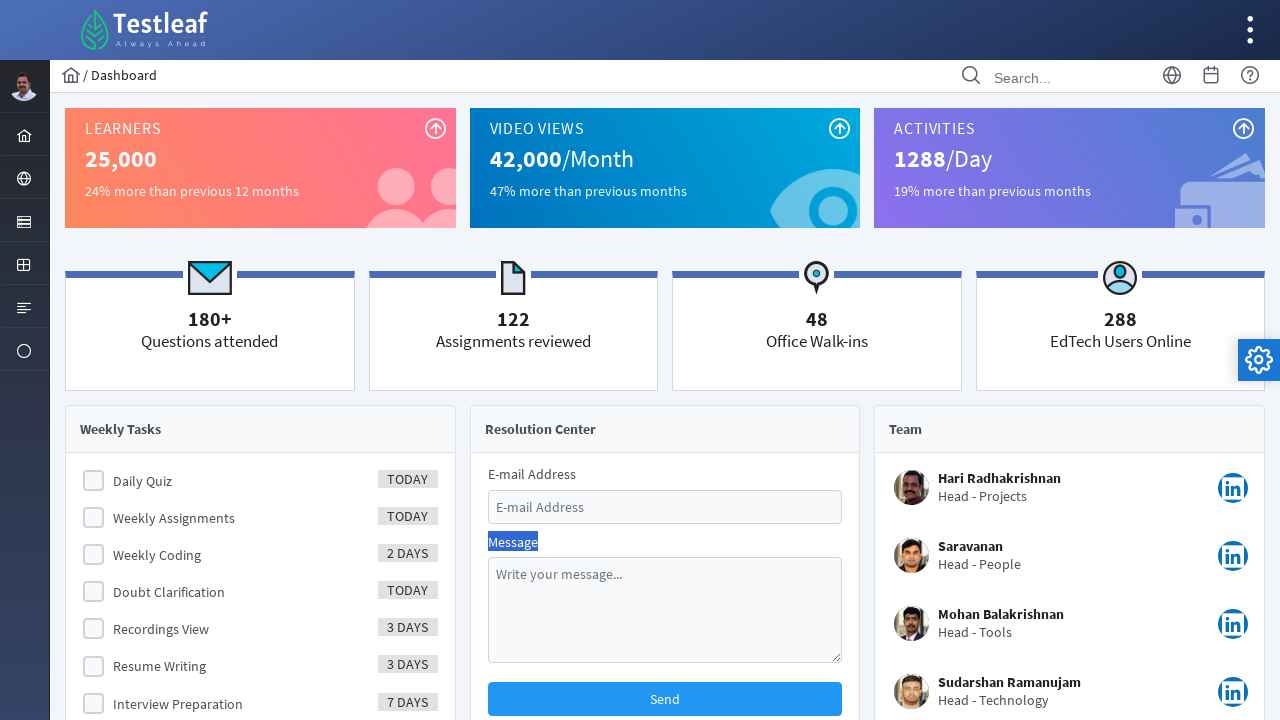

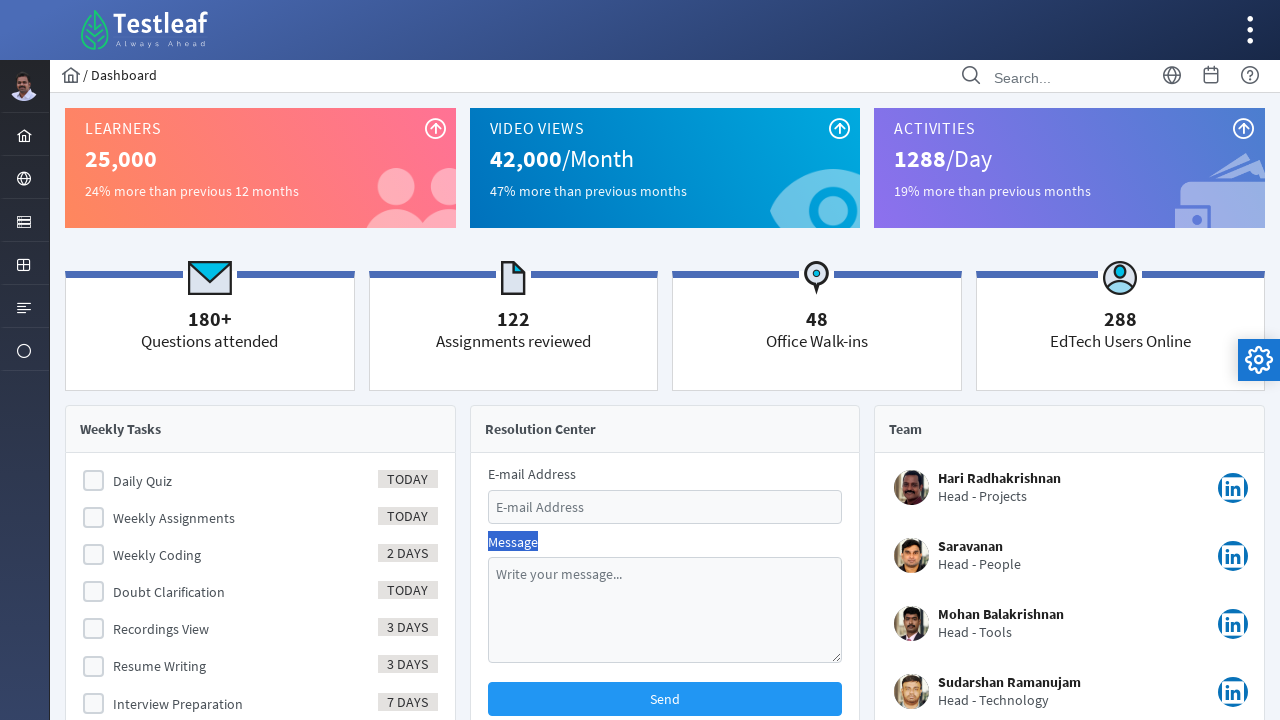